Opens the OrangeHRM application login page

Starting URL: https://opensource-demo.orangehrmlive.com/web/index.php/auth/login

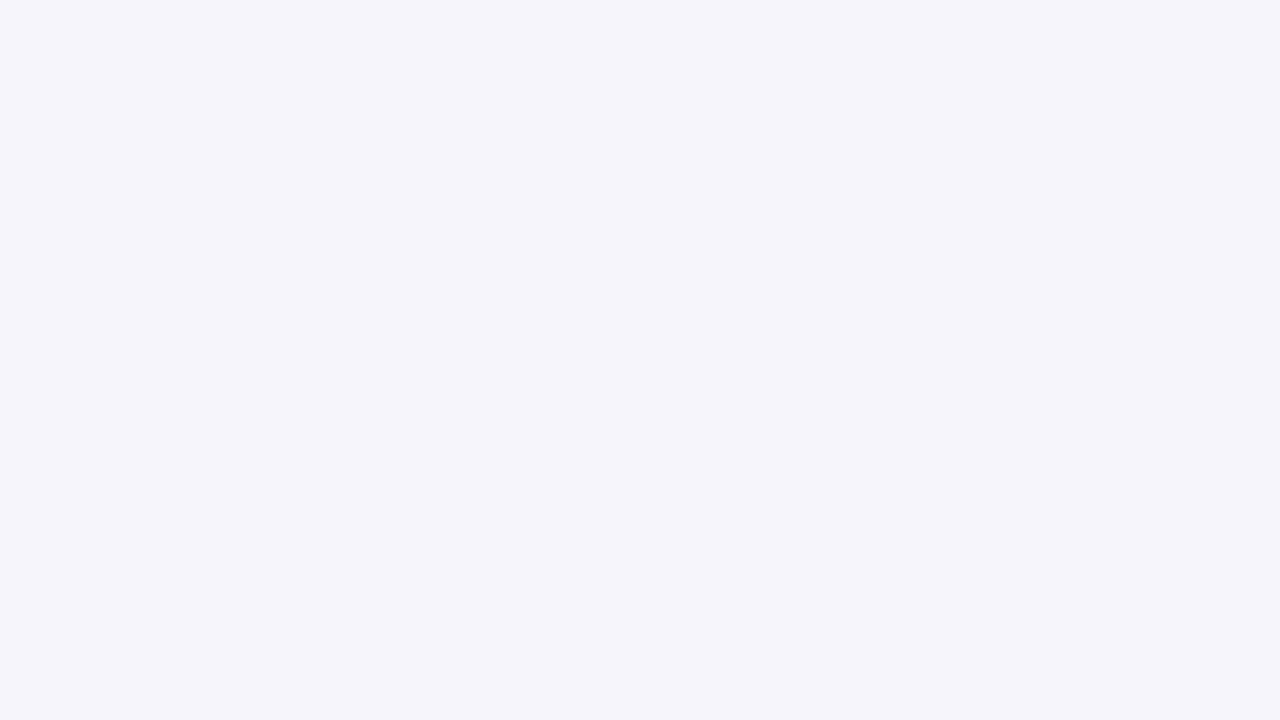

Navigated to OrangeHRM login page
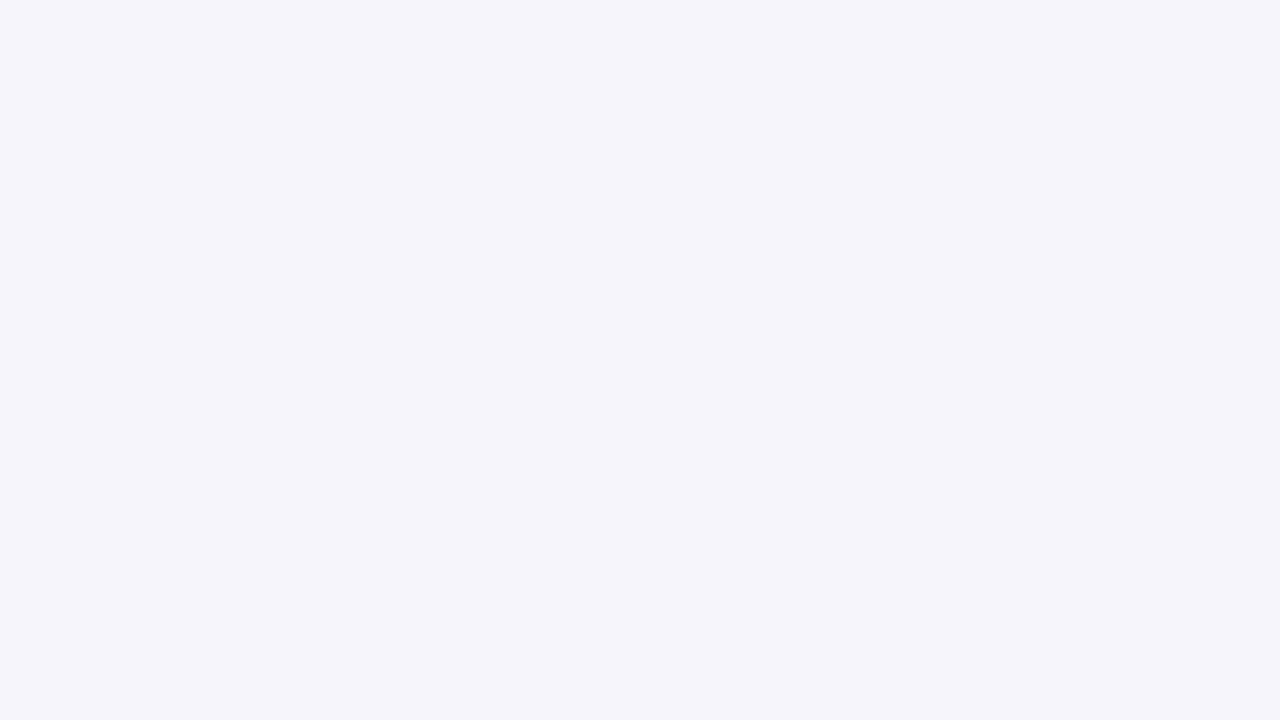

Login page fully loaded and ready
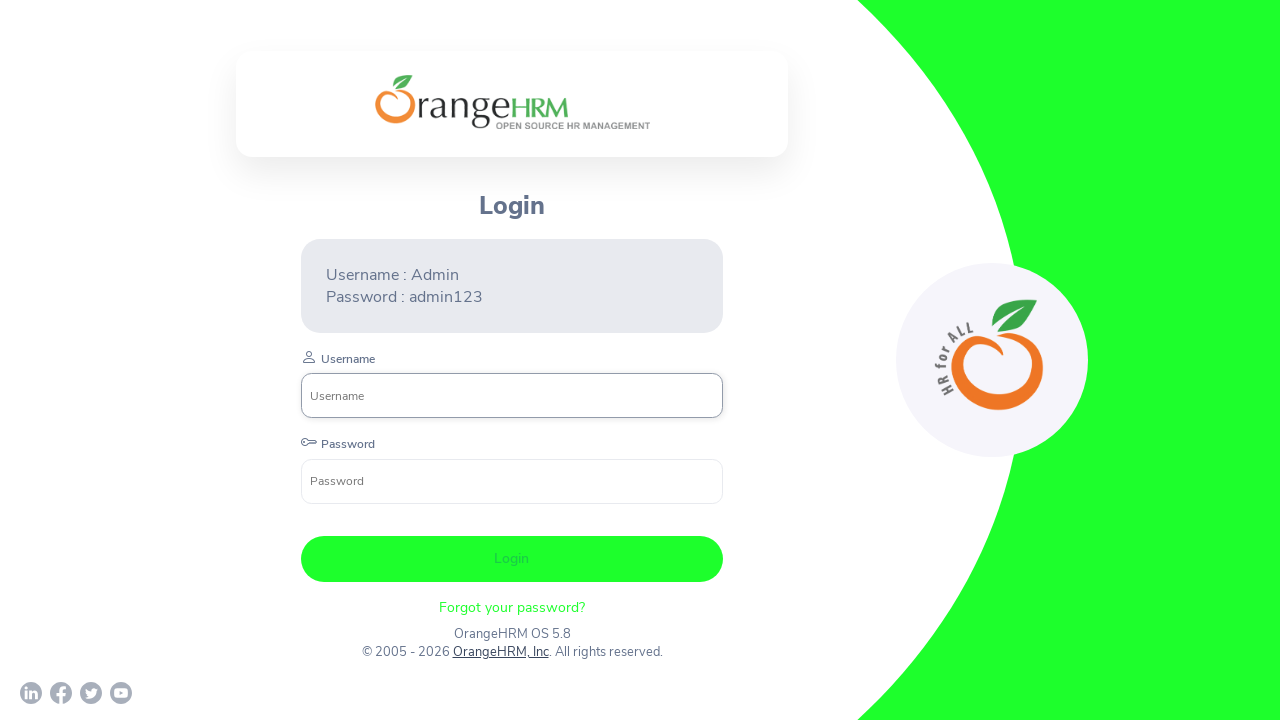

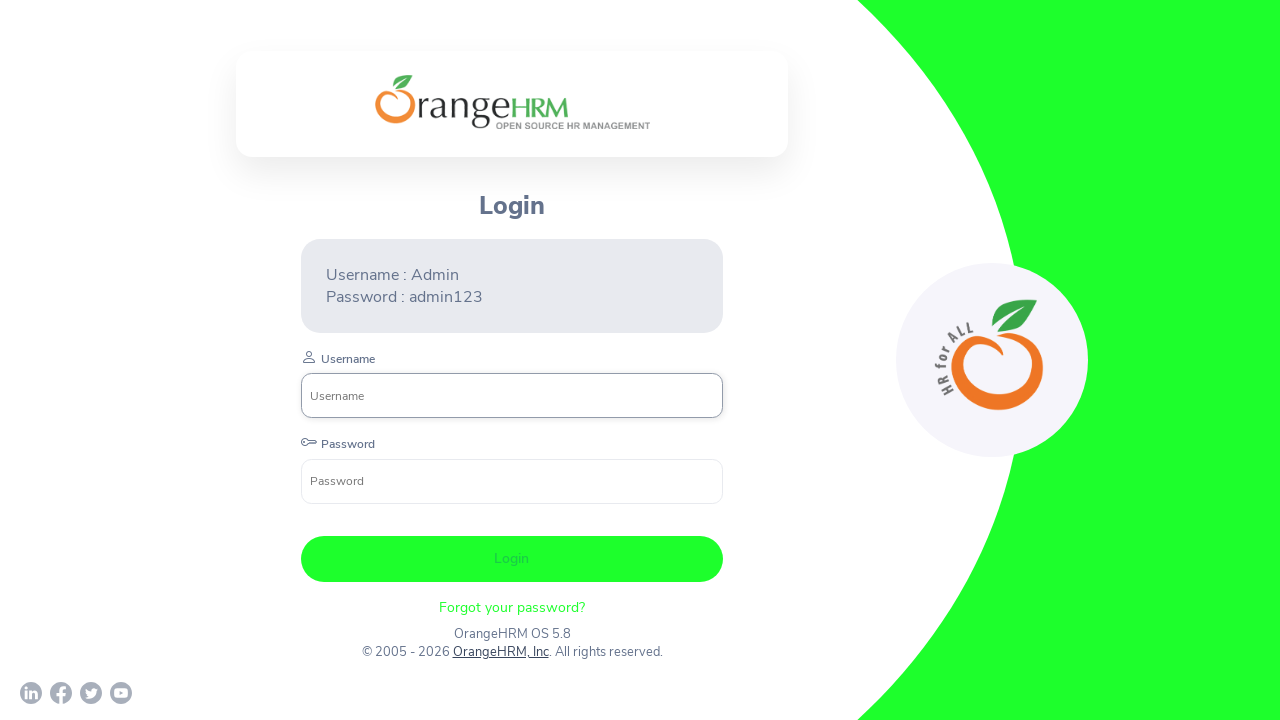